Tests that new todo items are appended to the bottom of the list by creating 3 items and verifying the count

Starting URL: https://demo.playwright.dev/todomvc

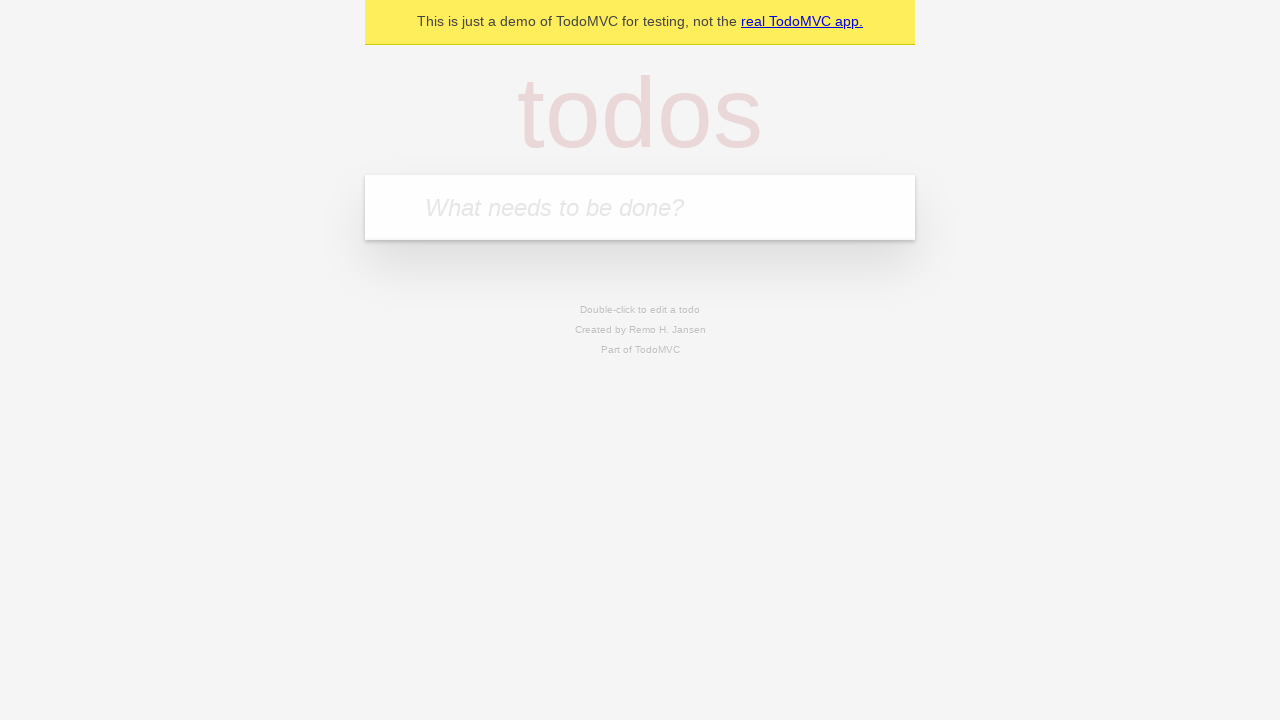

Filled todo input with 'buy some cheese' on internal:attr=[placeholder="What needs to be done?"i]
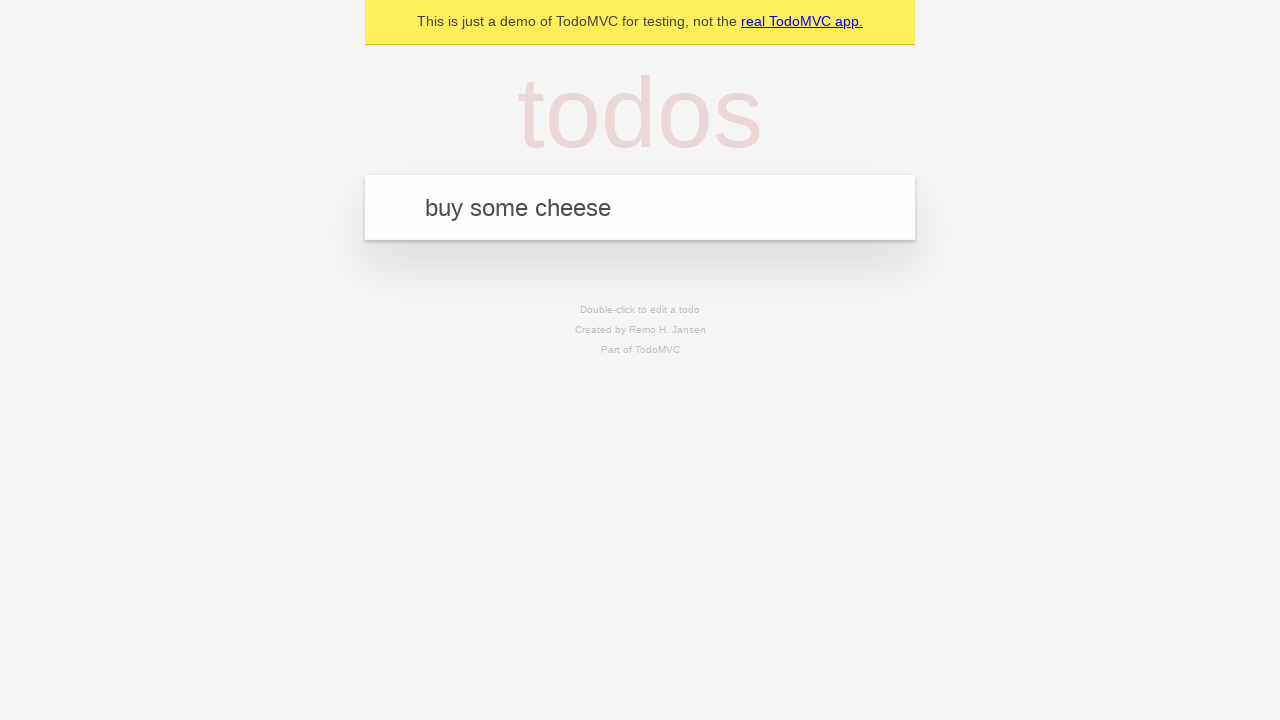

Pressed Enter to add first todo item on internal:attr=[placeholder="What needs to be done?"i]
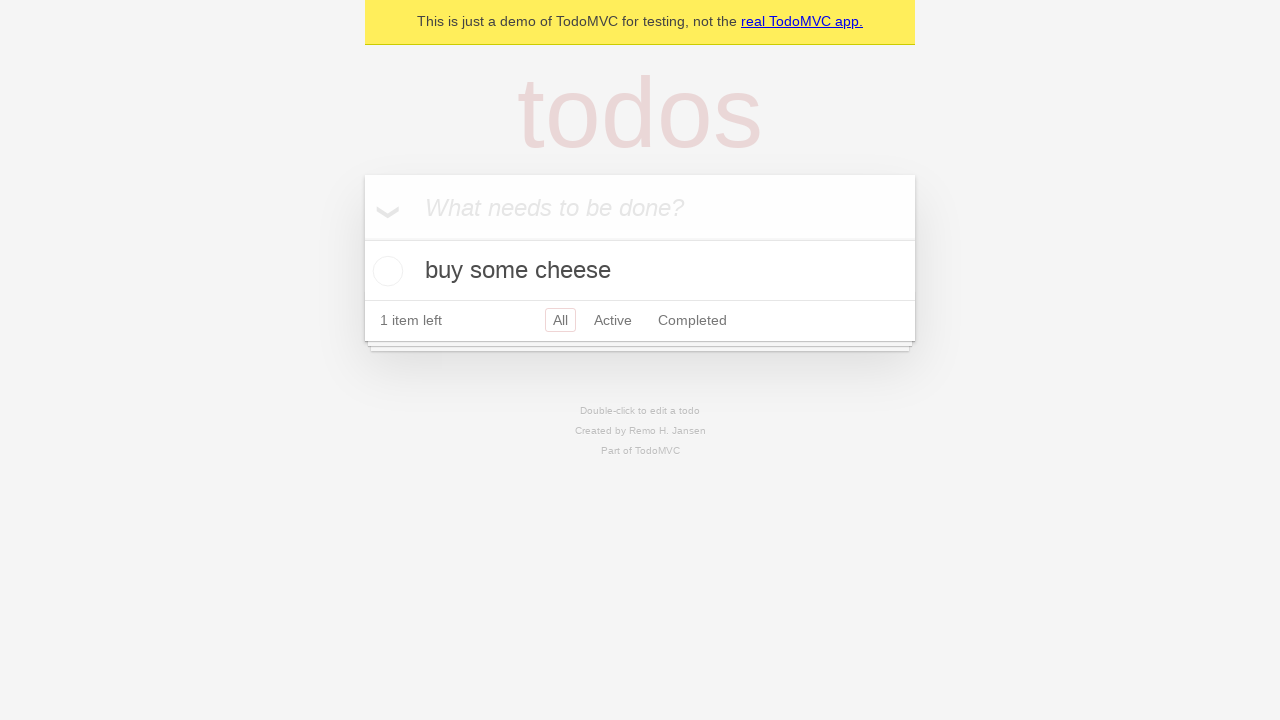

Filled todo input with 'feed the cat' on internal:attr=[placeholder="What needs to be done?"i]
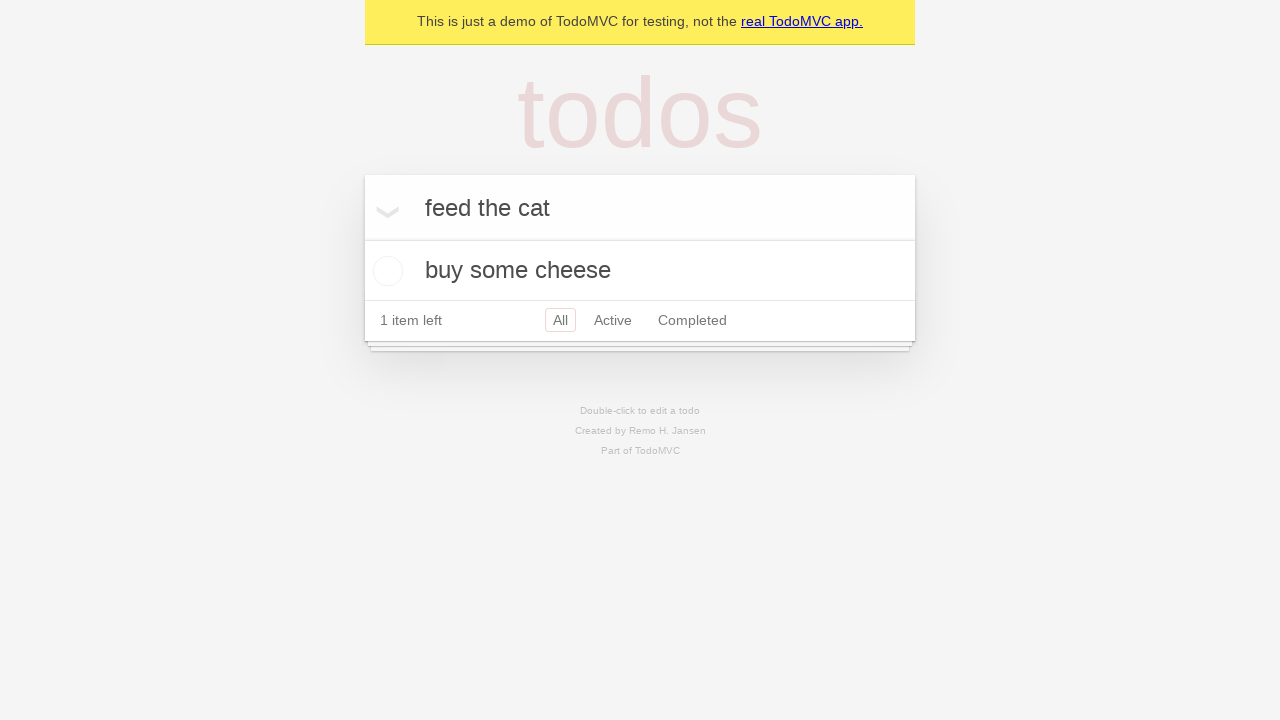

Pressed Enter to add second todo item on internal:attr=[placeholder="What needs to be done?"i]
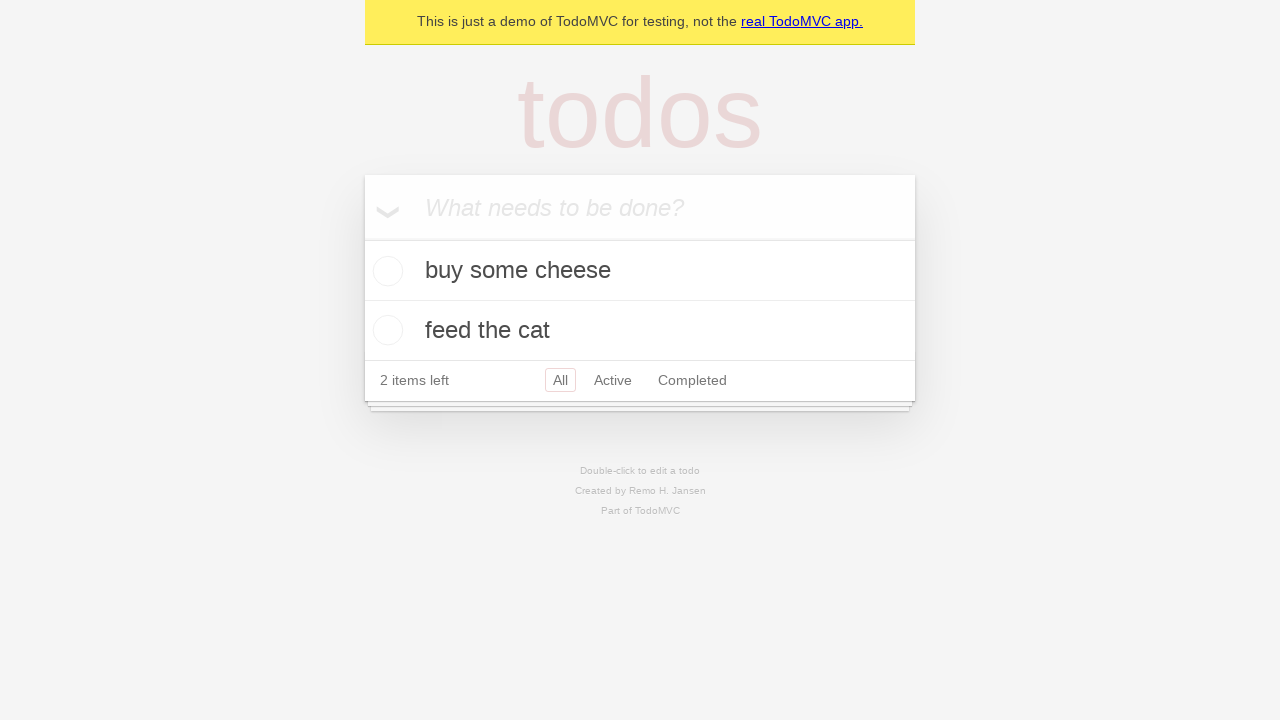

Filled todo input with 'book a doctors appointment' on internal:attr=[placeholder="What needs to be done?"i]
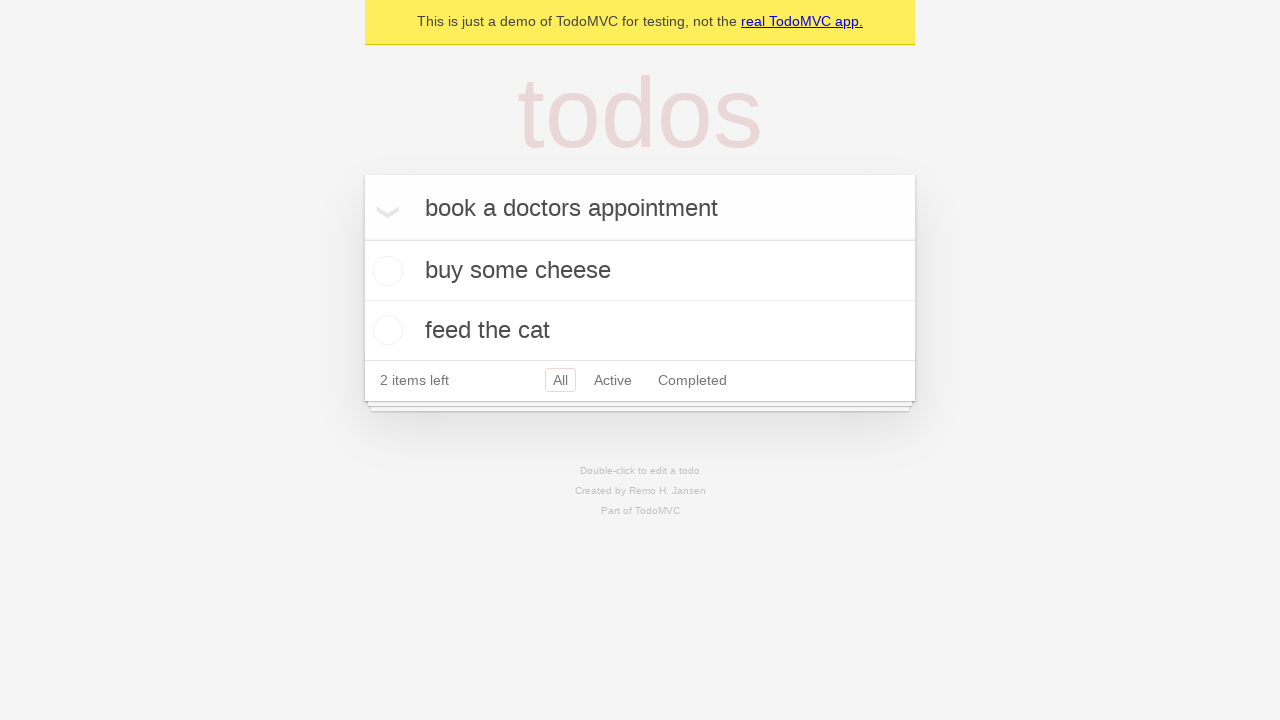

Pressed Enter to add third todo item on internal:attr=[placeholder="What needs to be done?"i]
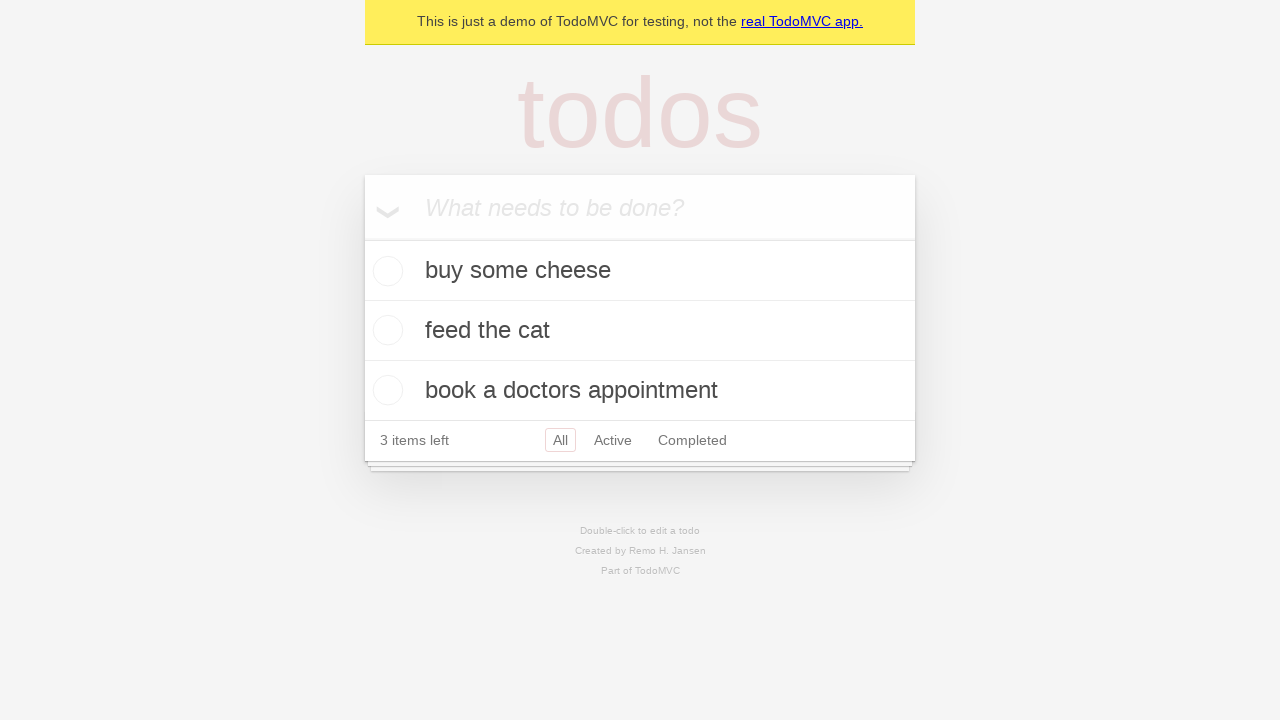

Verified '3 items left' text is visible in the todo list
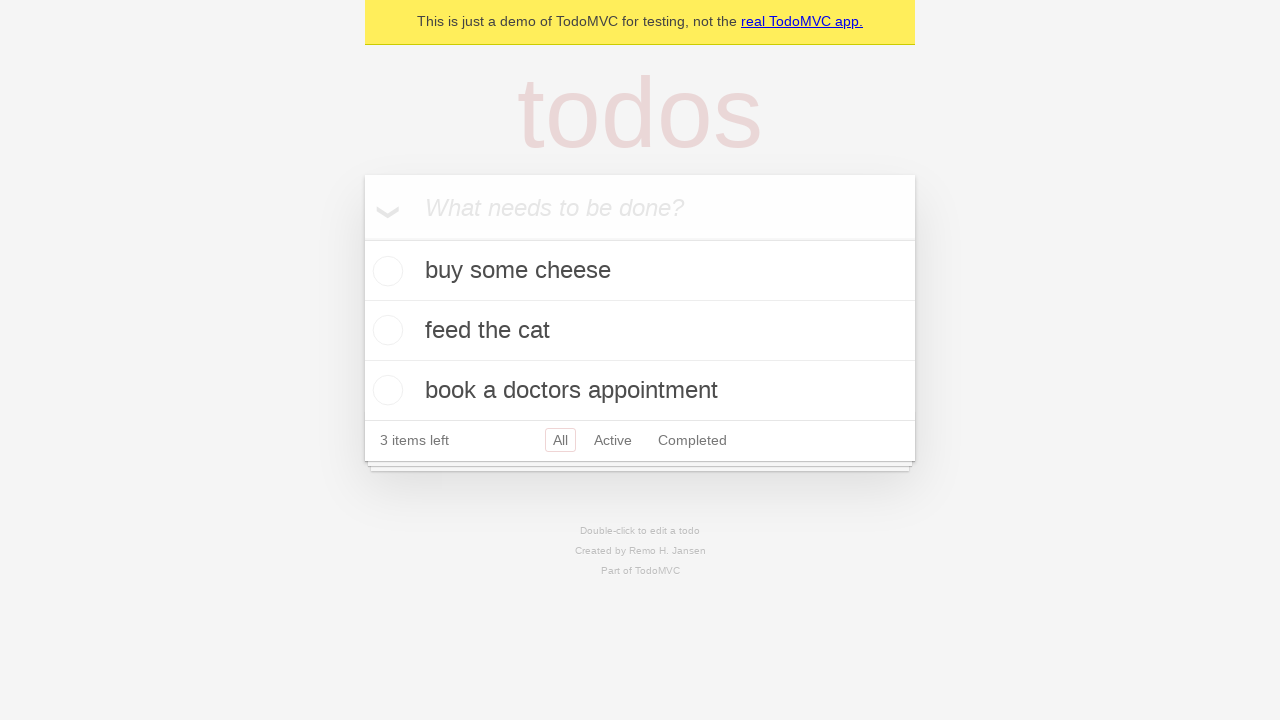

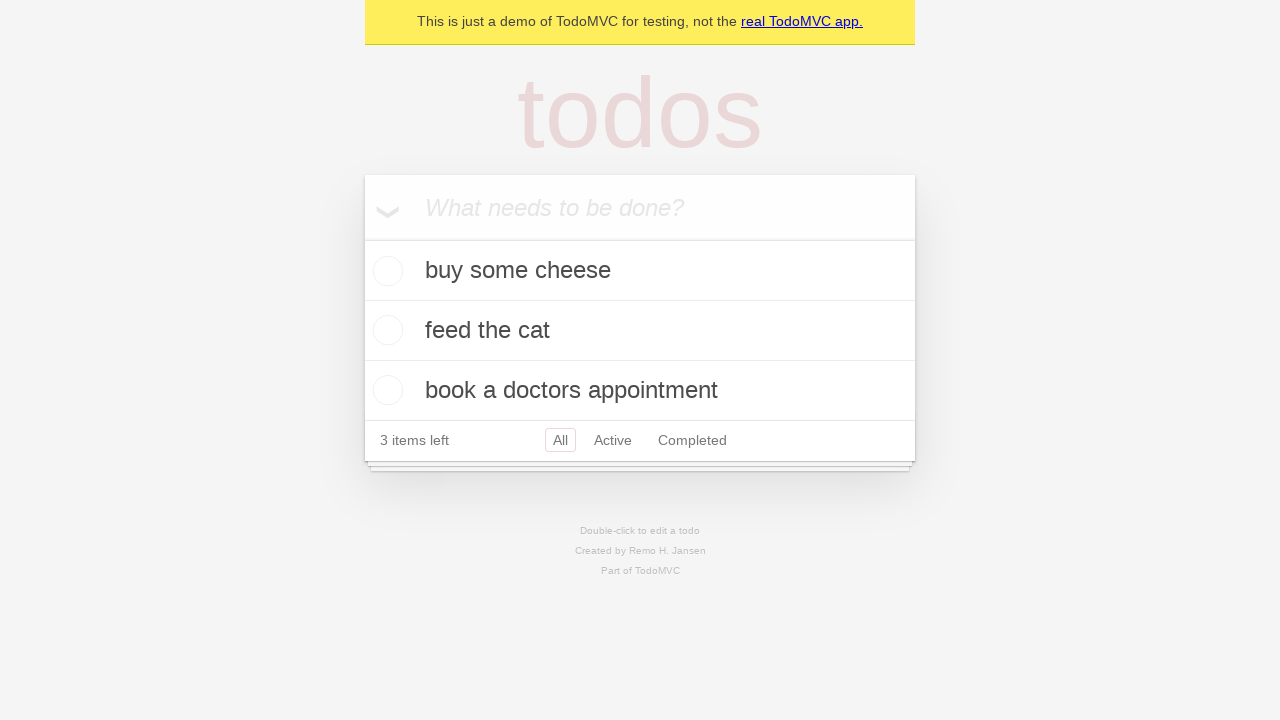